Navigates to the Playwright documentation site, clicks on the "Get started" link, and verifies the Installation heading is visible

Starting URL: https://playwright.dev/

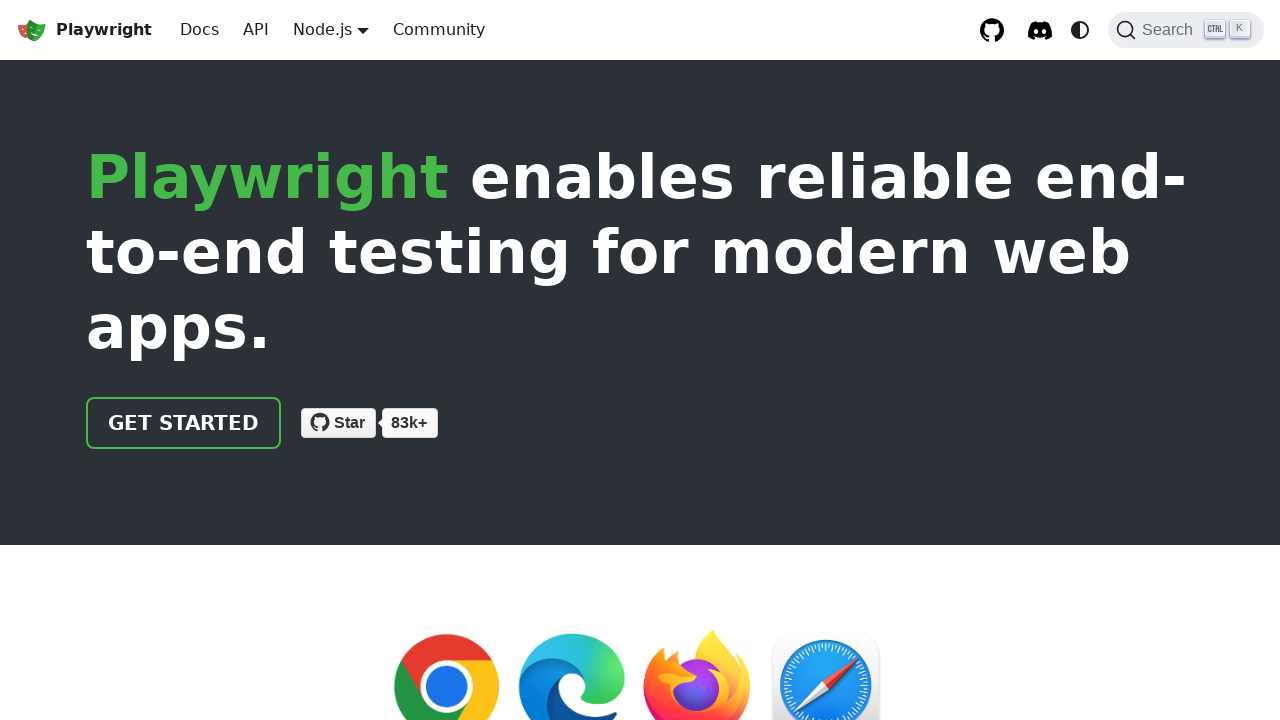

Clicked on 'Get started' link at (184, 423) on internal:role=link[name="Get started"i]
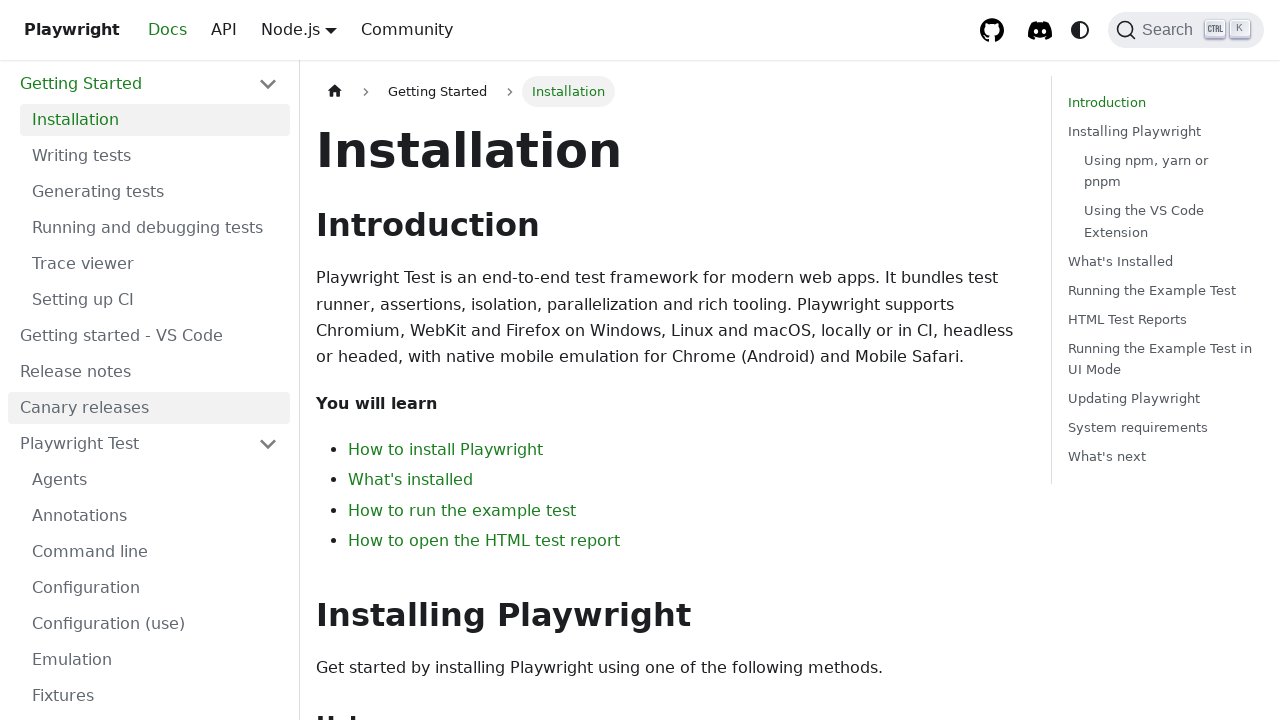

Verified Installation heading is visible
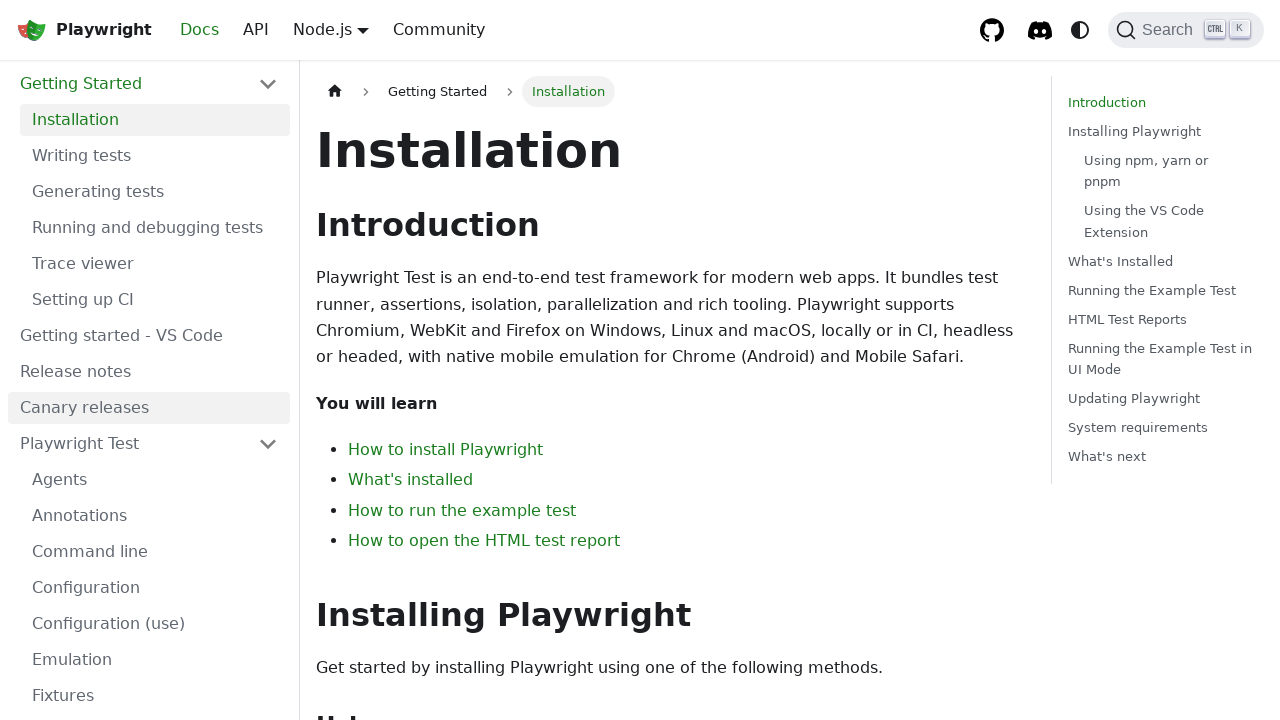

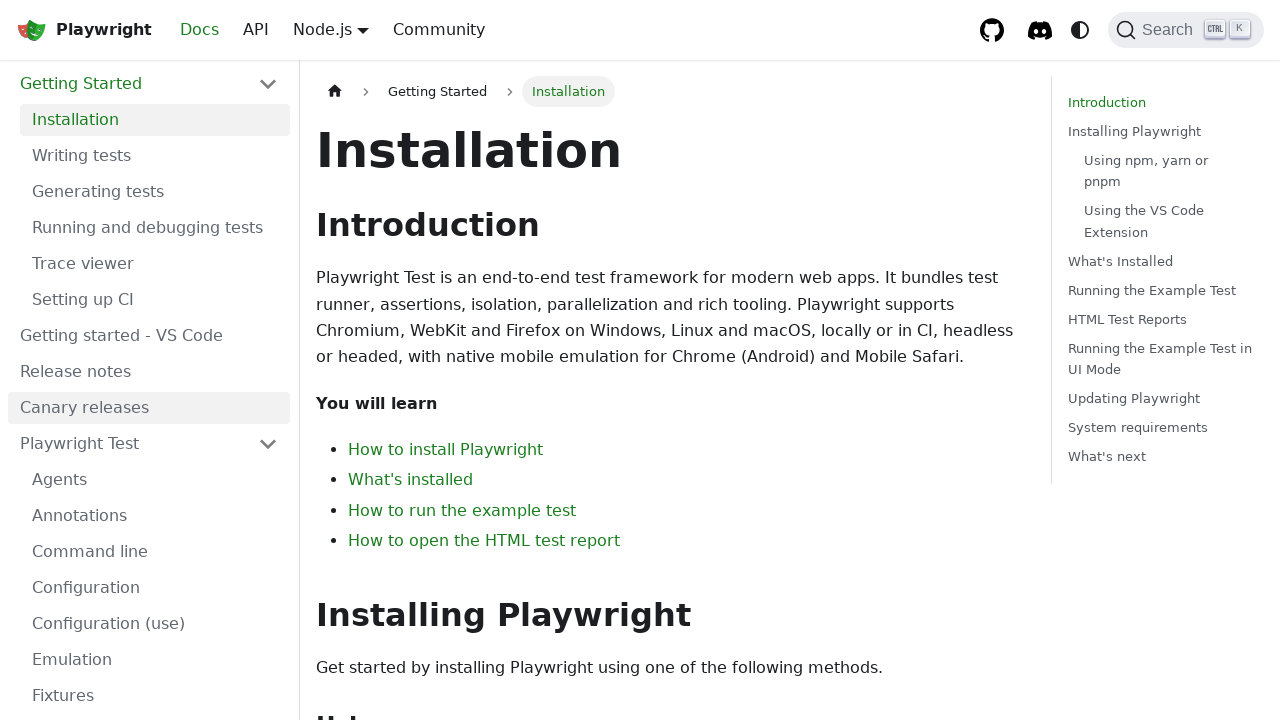